Navigates to Nykaa Fashion e-commerce website and maximizes the browser window

Starting URL: https://www.nykaafashion.com/

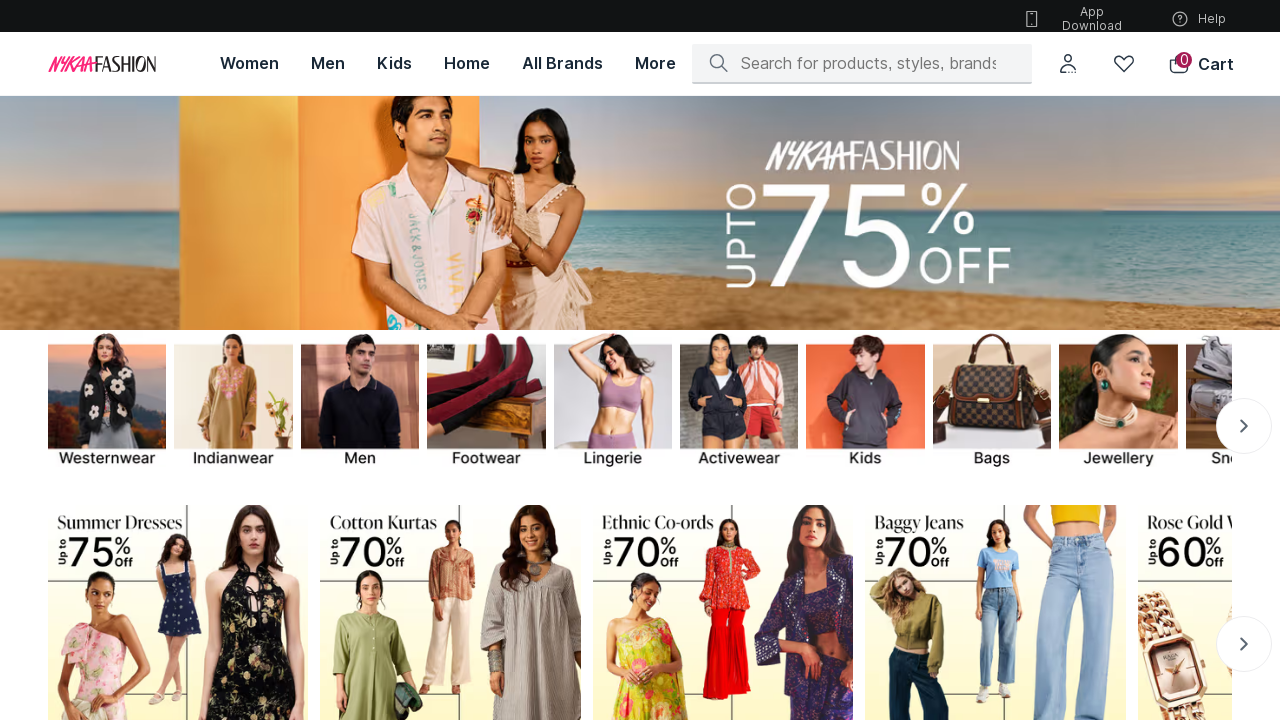

Set viewport size to 1920x1080 (maximized)
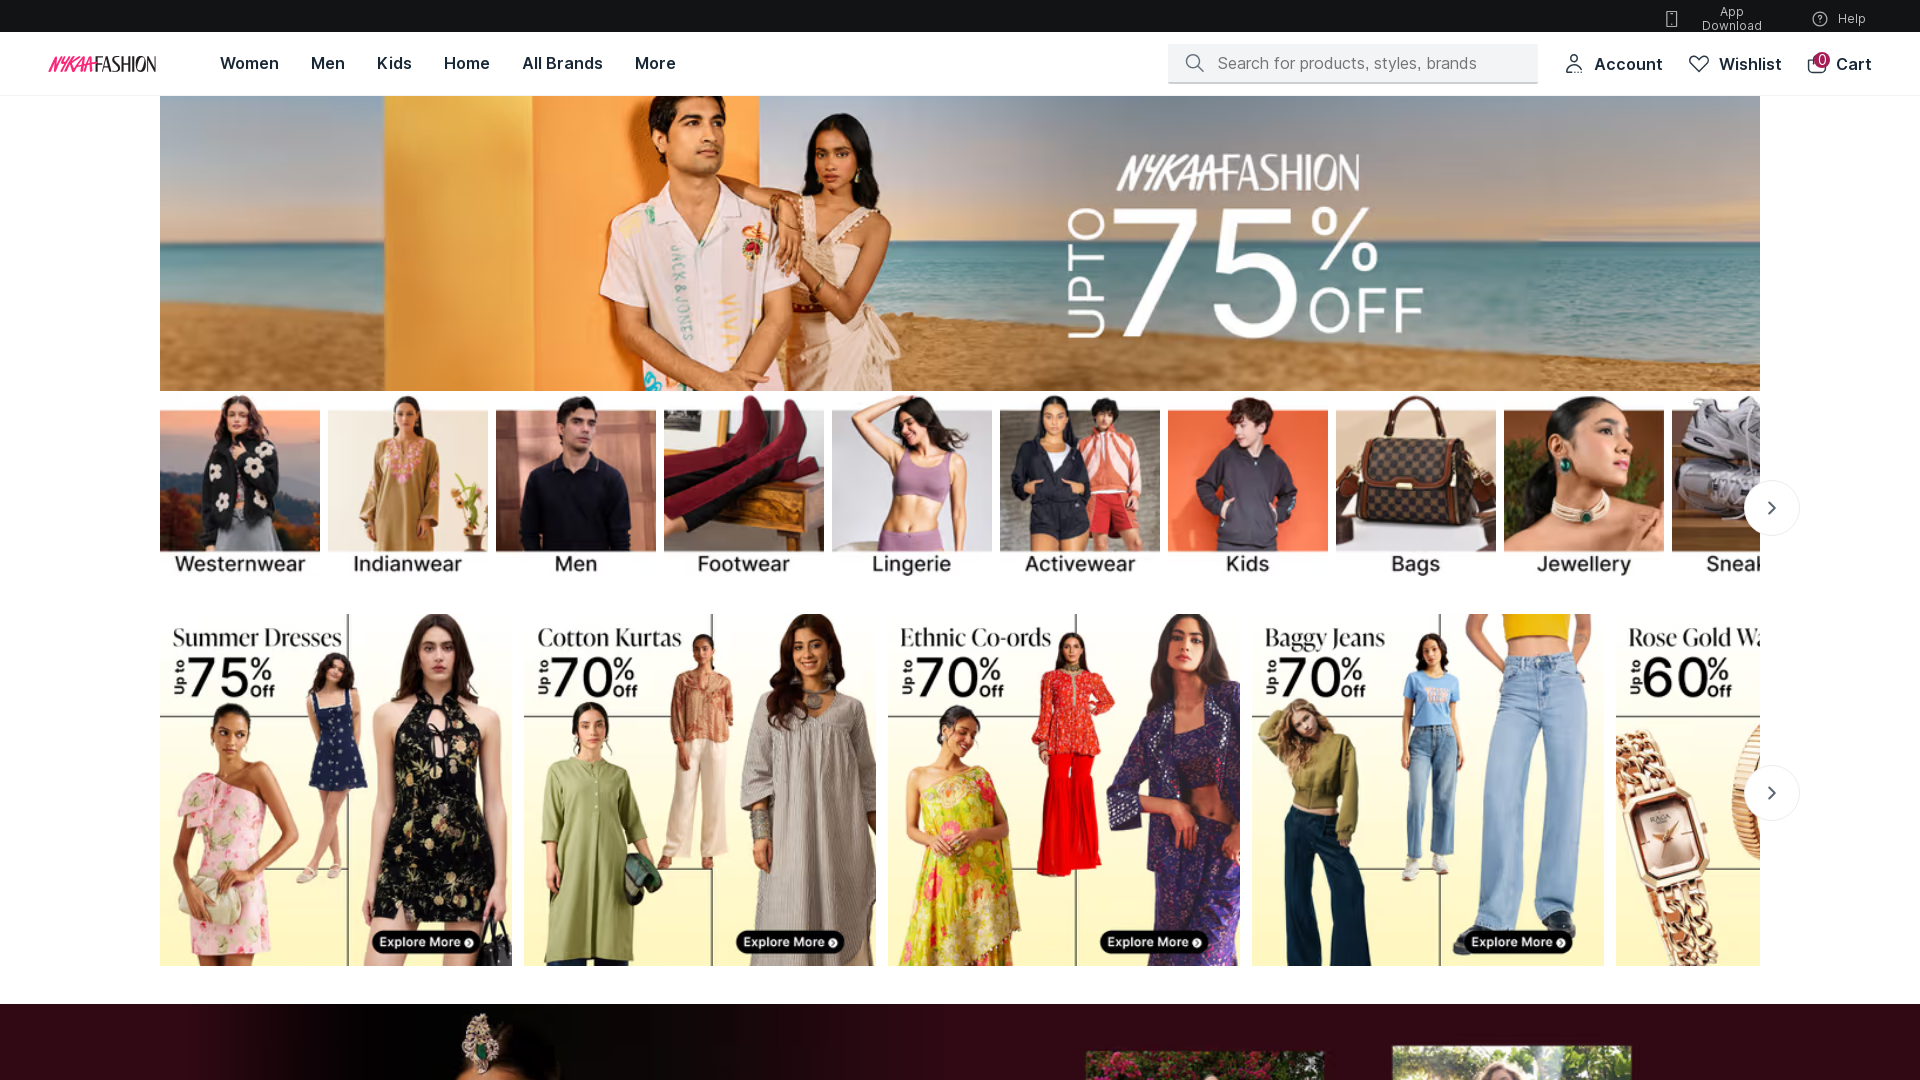

Page loaded - DOM content ready
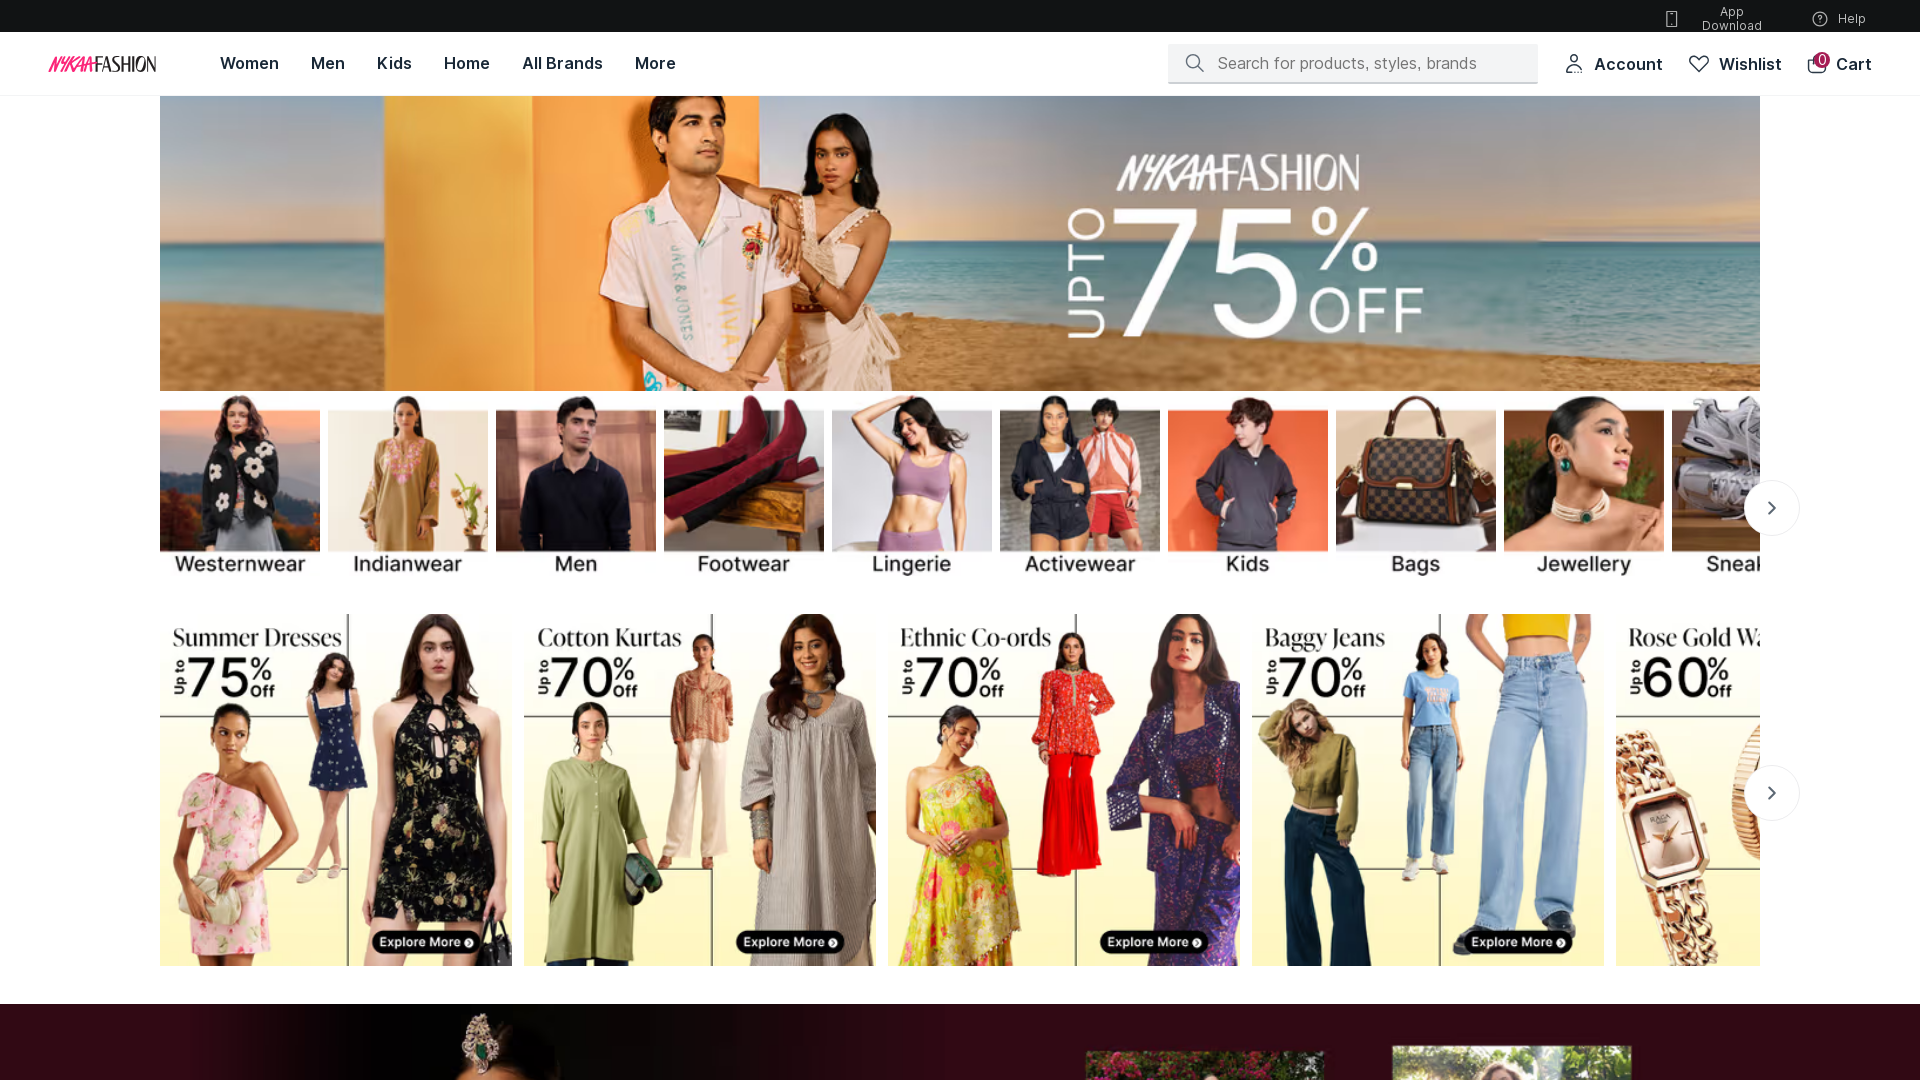

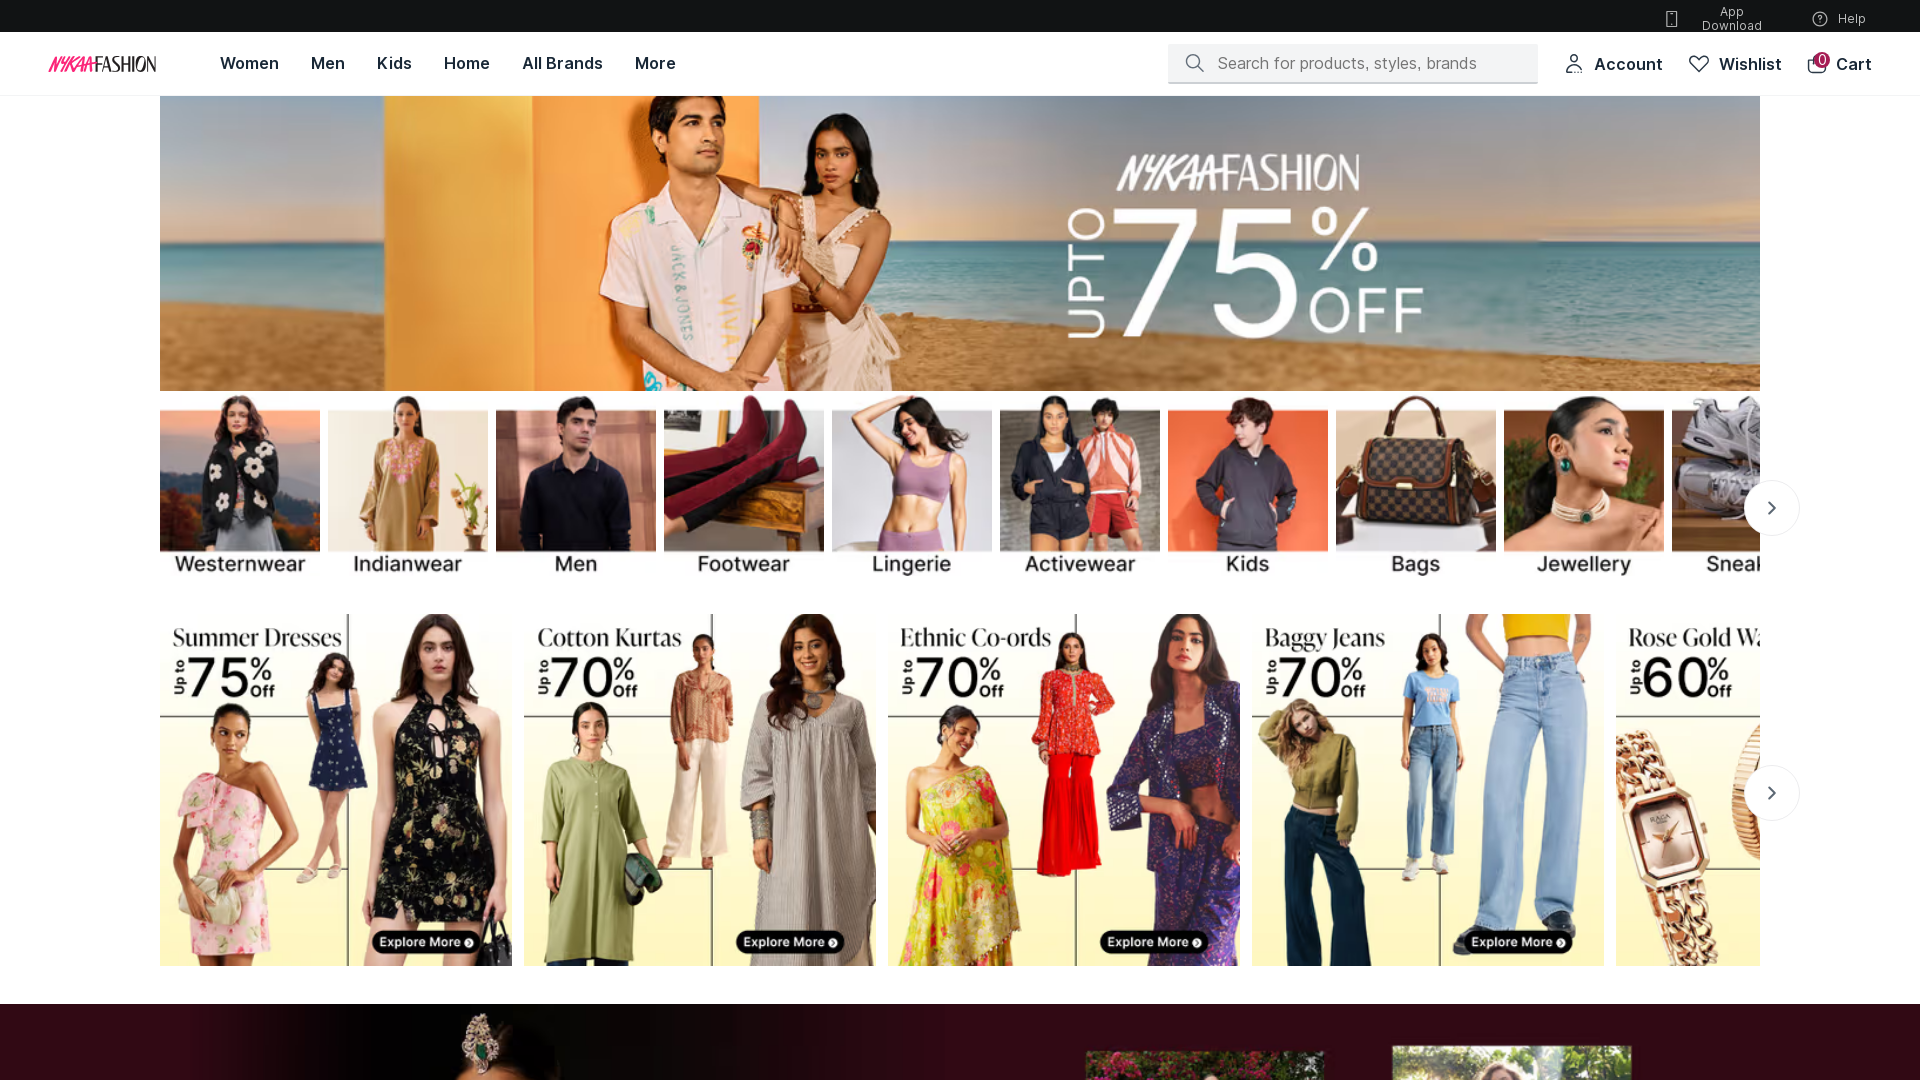